Tests different types of click actions including single click, double click, and right click on buttons

Starting URL: http://sahitest.com/demo/clicks.htm

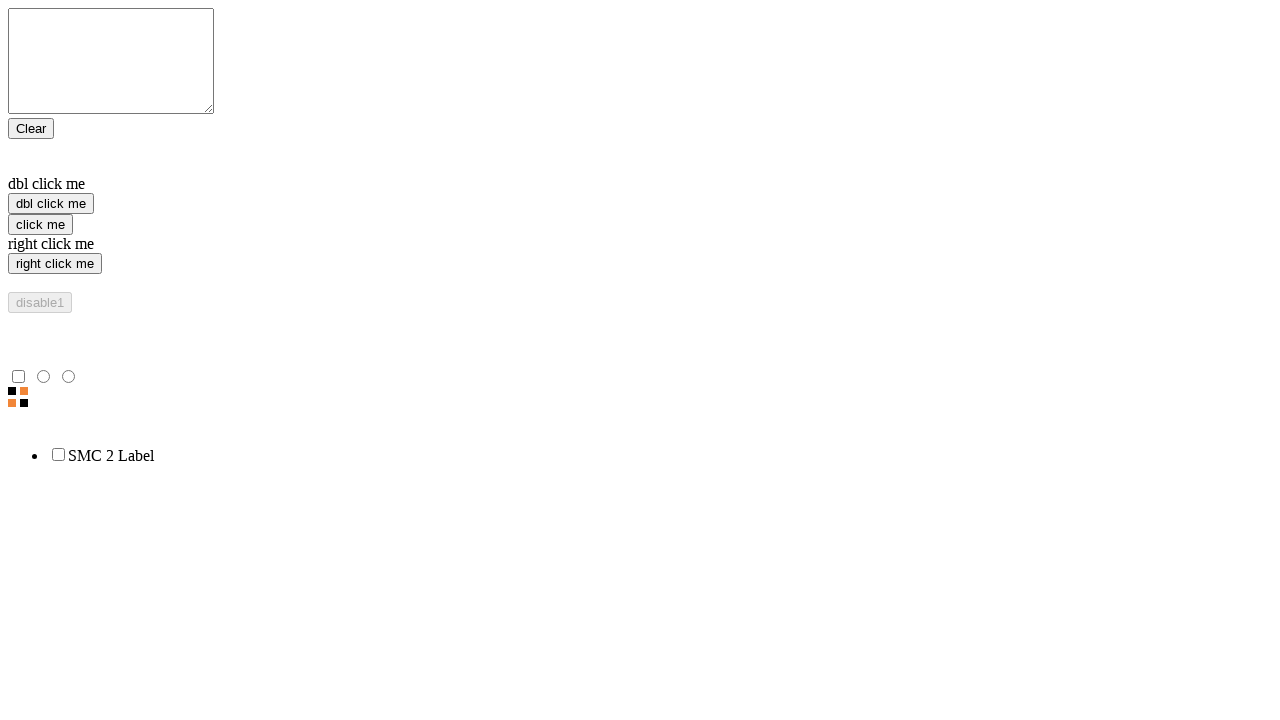

Navigated to clicks demo page
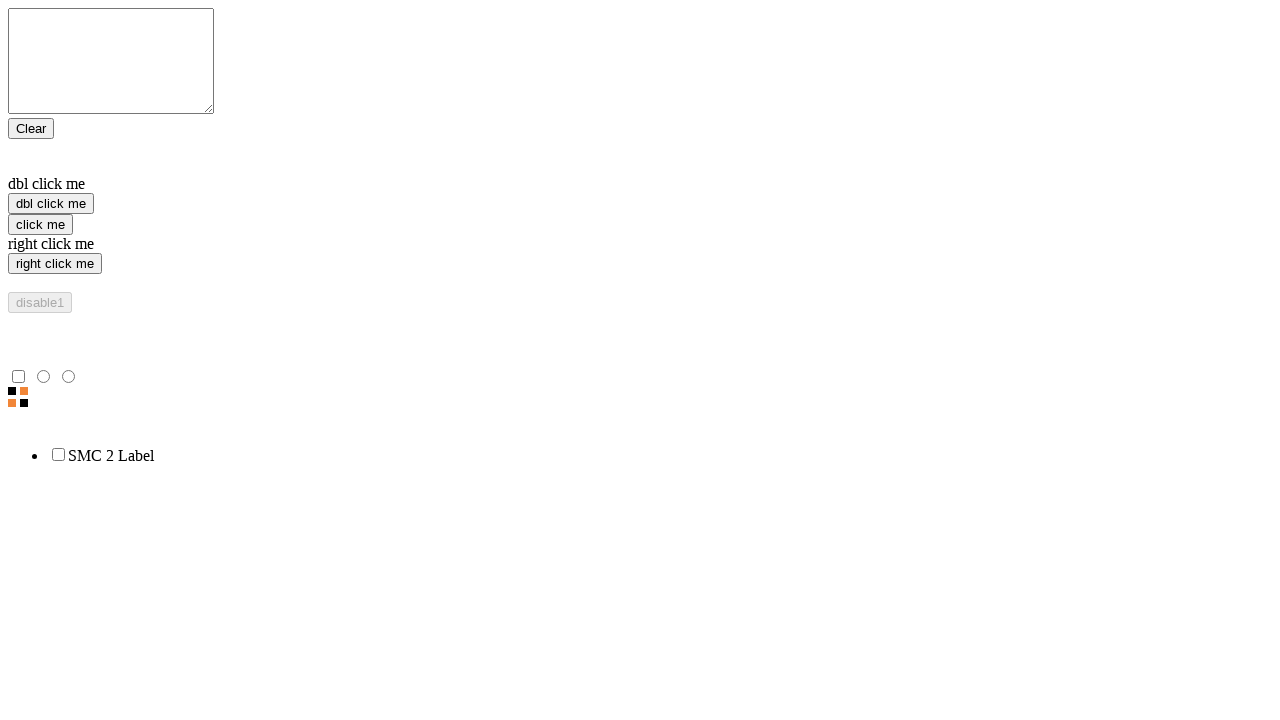

Performed single click on 'click me' button at (40, 224) on xpath=//input[@value="click me"]
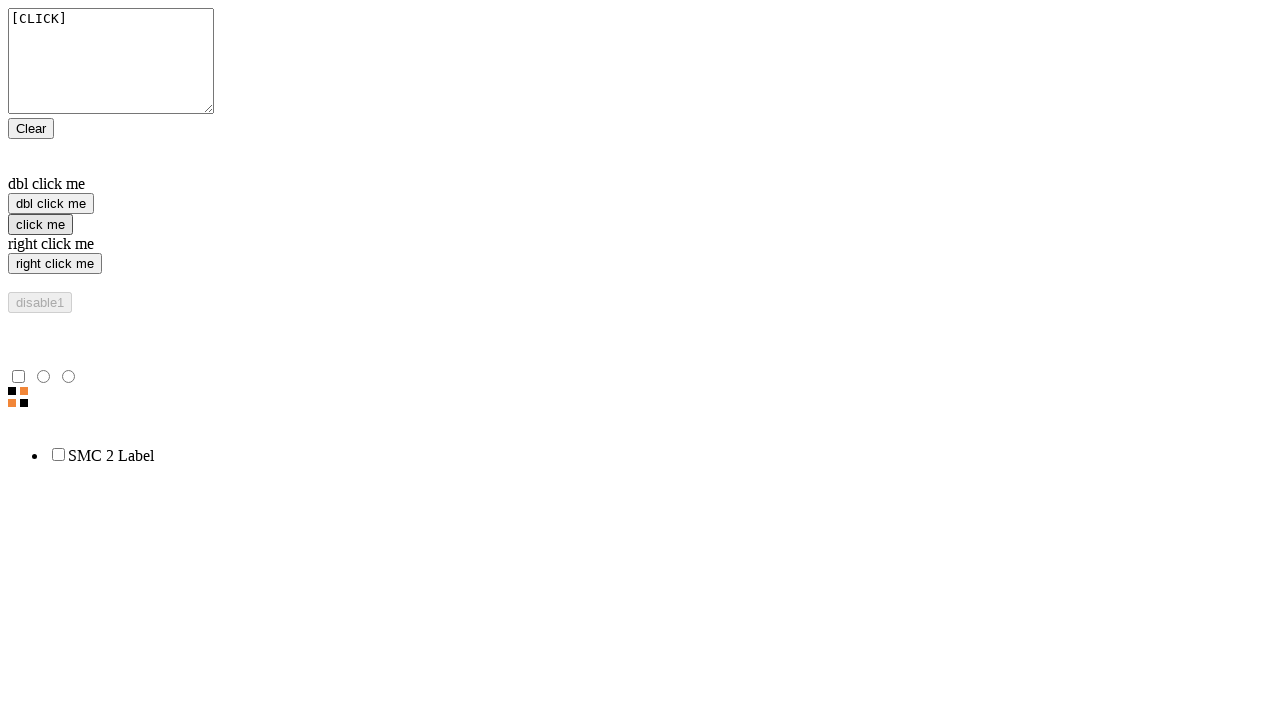

Performed double click on 'dbl click me' button at (51, 204) on xpath=//input[@value="dbl click me"]
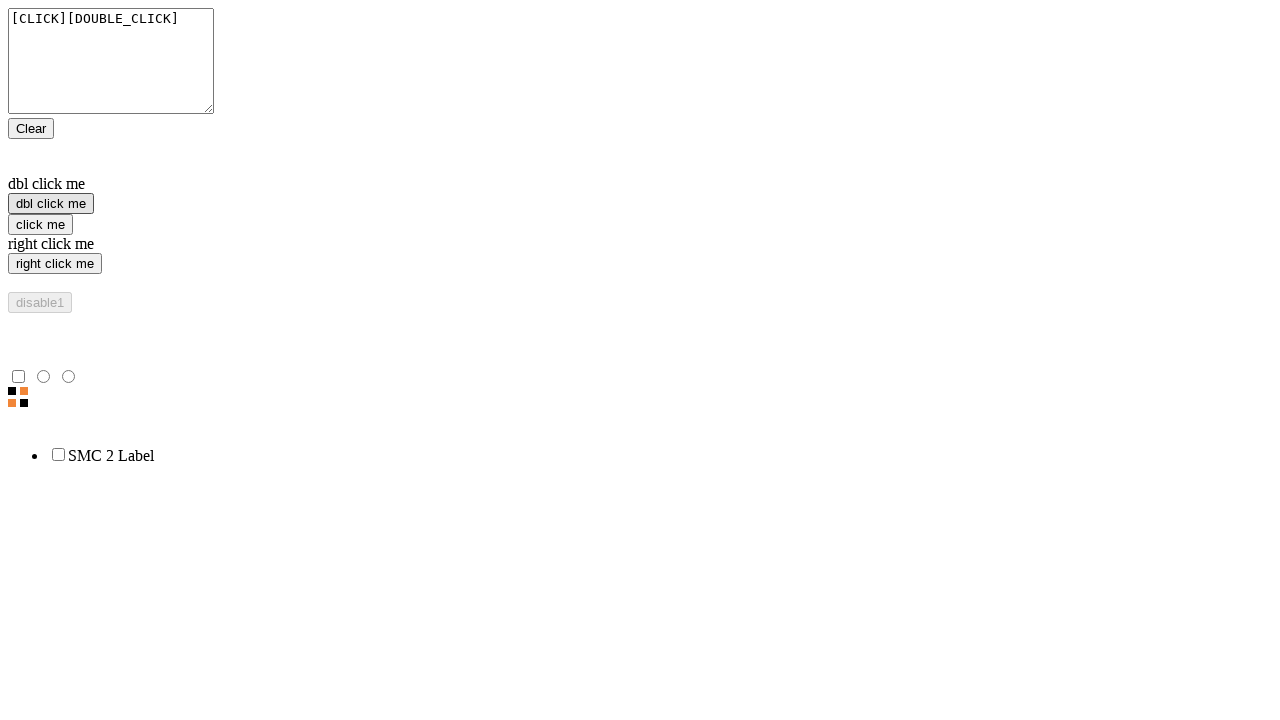

Performed right click on 'right click me' button at (55, 264) on xpath=//input[@value="right click me"]
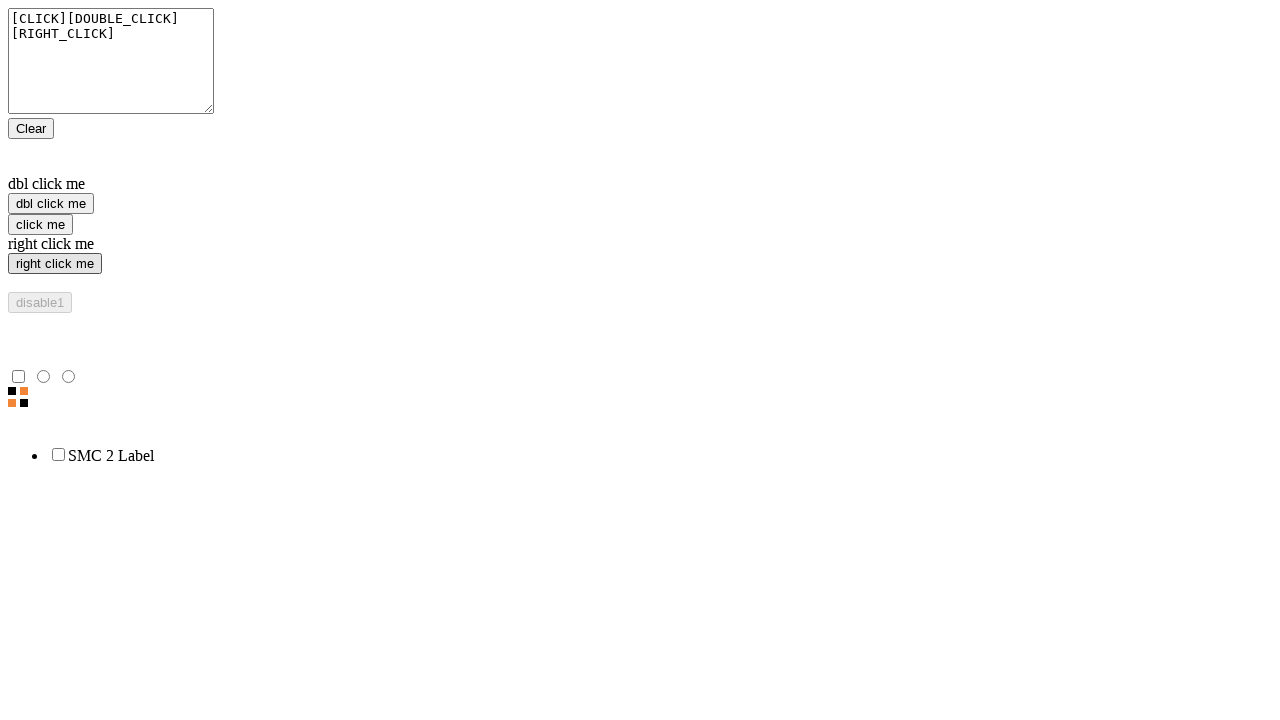

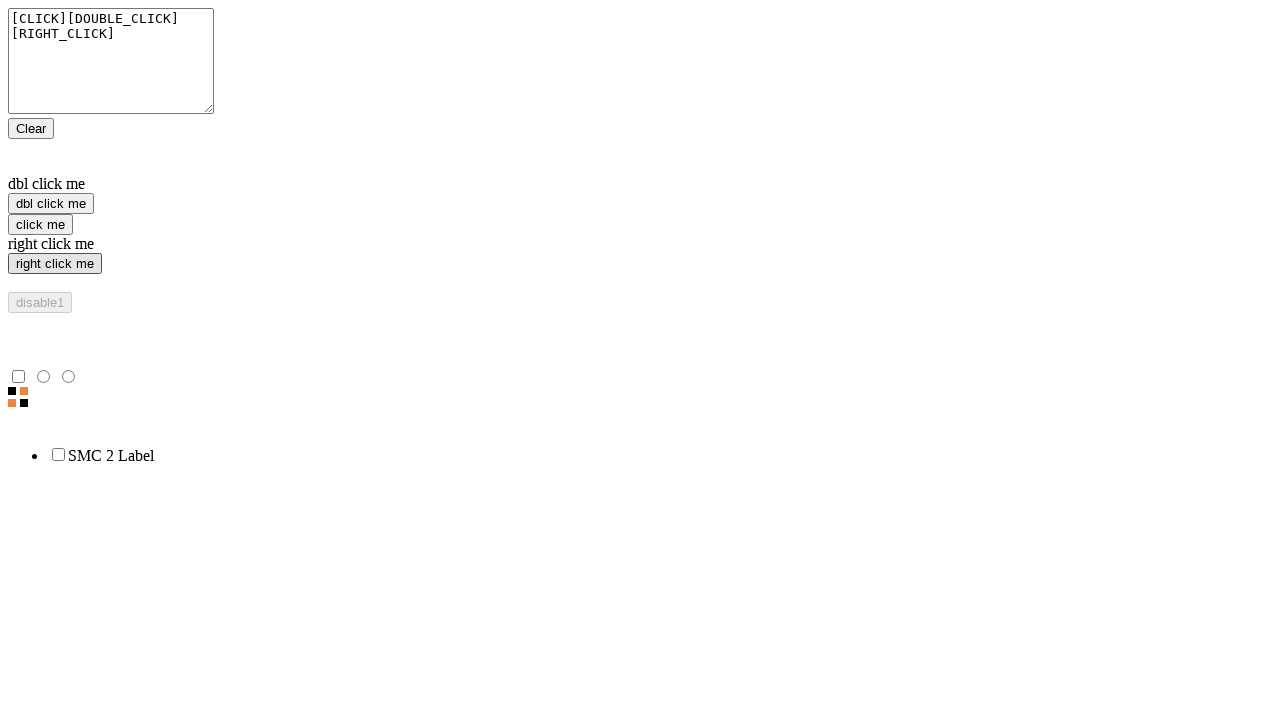